Tests that the Clear completed button displays with correct text after completing an item

Starting URL: https://demo.playwright.dev/todomvc

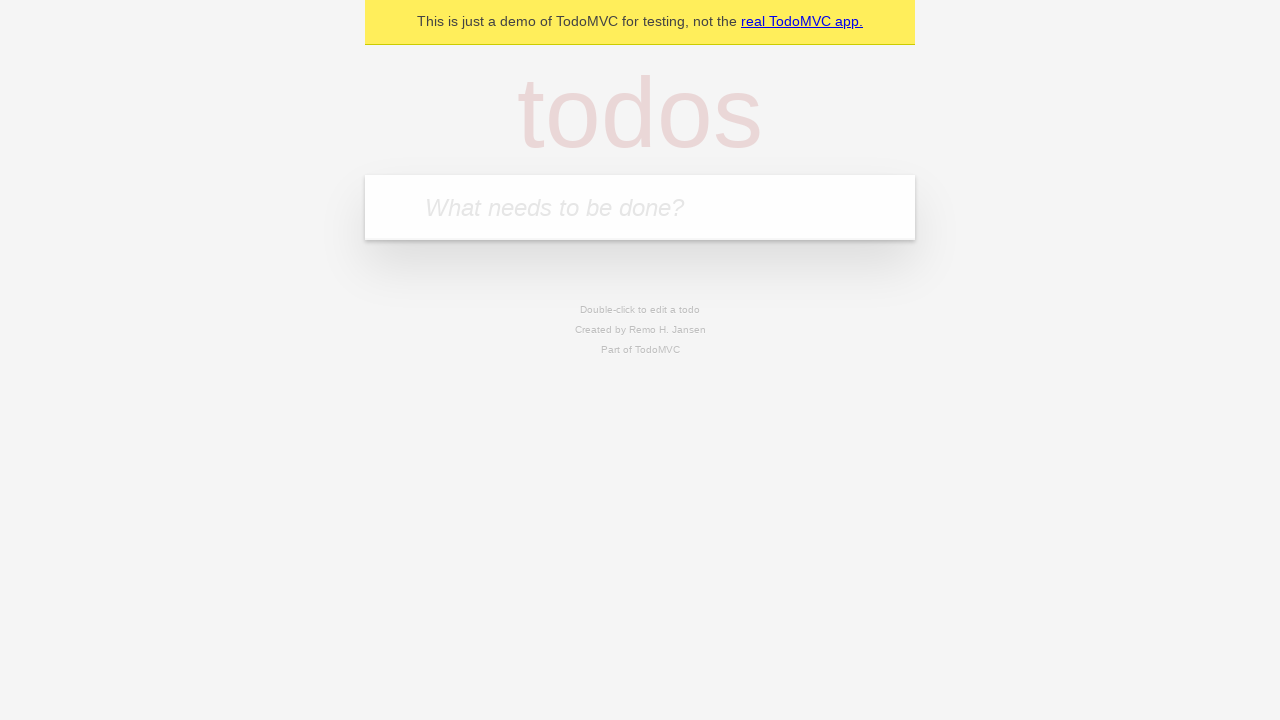

Filled todo input field with 'buy some cheese' on internal:attr=[placeholder="What needs to be done?"i]
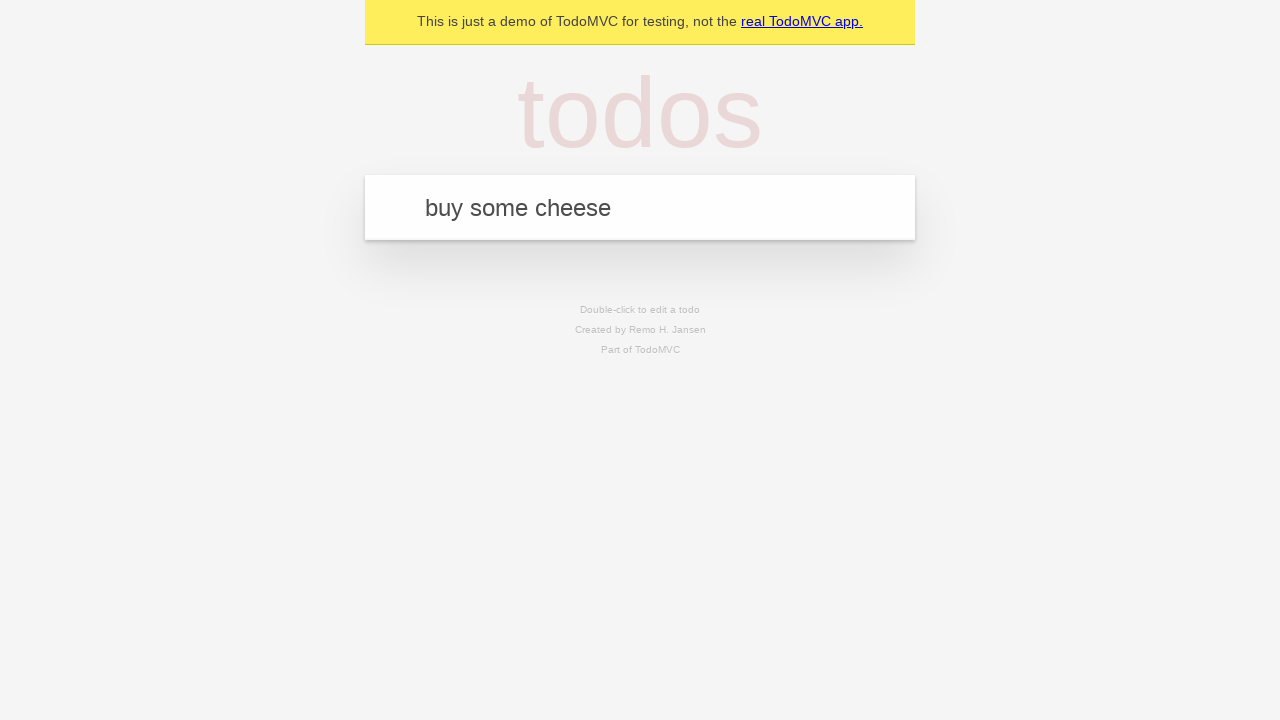

Pressed Enter to create todo 'buy some cheese' on internal:attr=[placeholder="What needs to be done?"i]
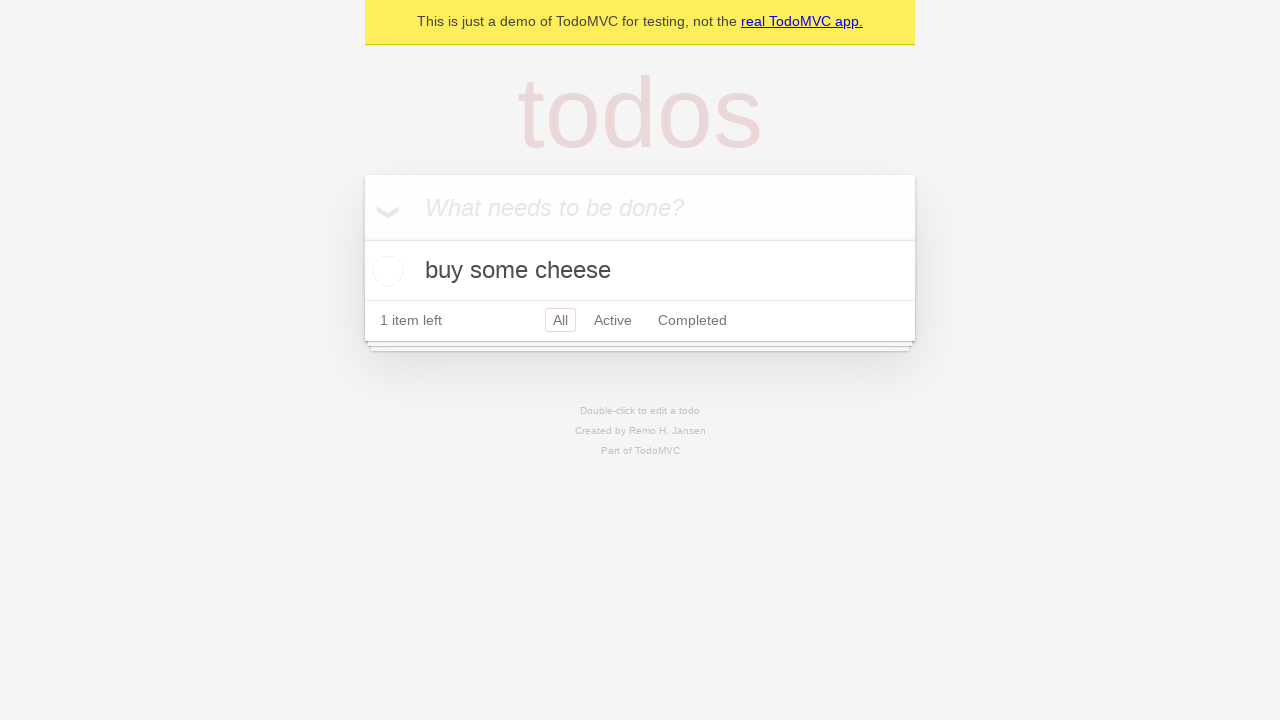

Filled todo input field with 'feed the cat' on internal:attr=[placeholder="What needs to be done?"i]
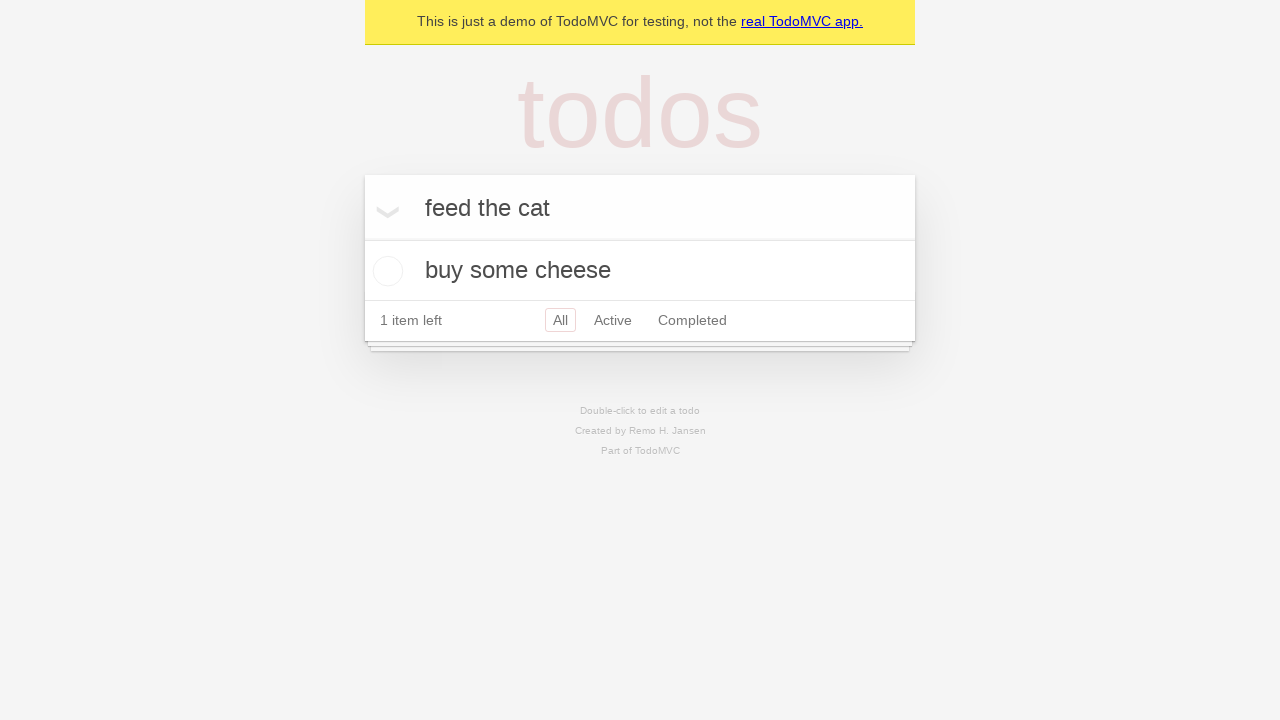

Pressed Enter to create todo 'feed the cat' on internal:attr=[placeholder="What needs to be done?"i]
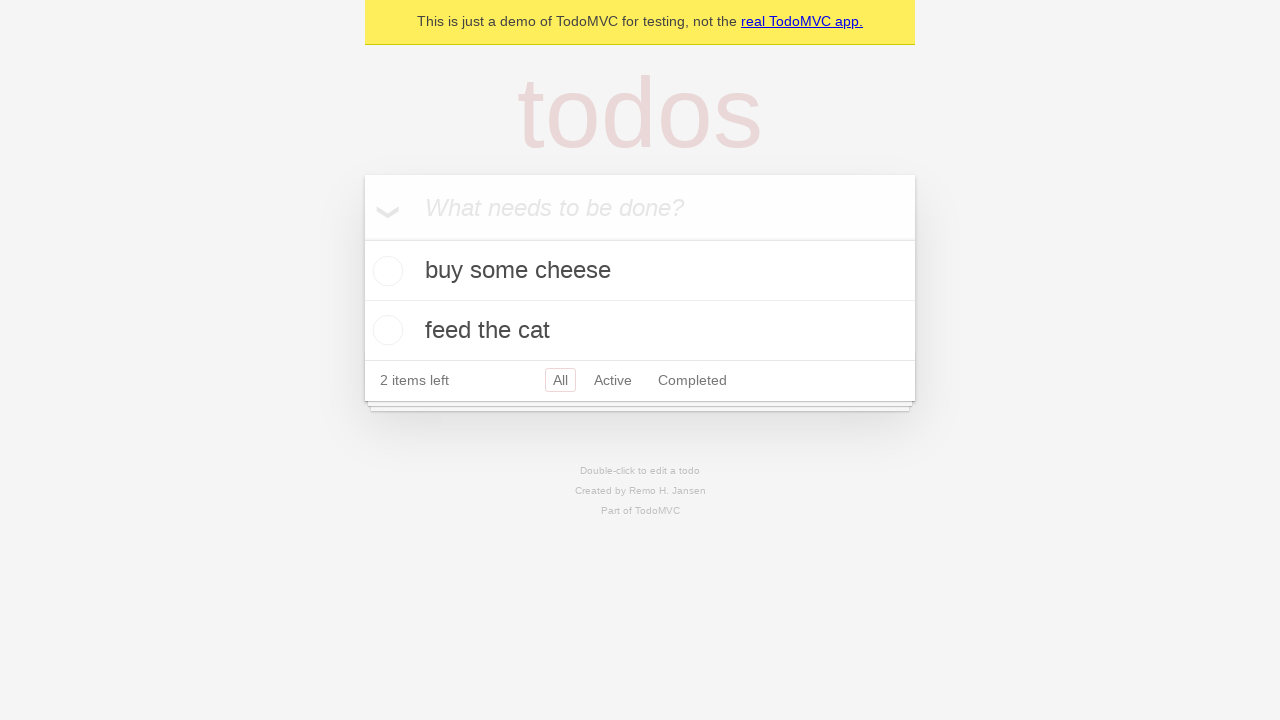

Filled todo input field with 'book a doctors appointment' on internal:attr=[placeholder="What needs to be done?"i]
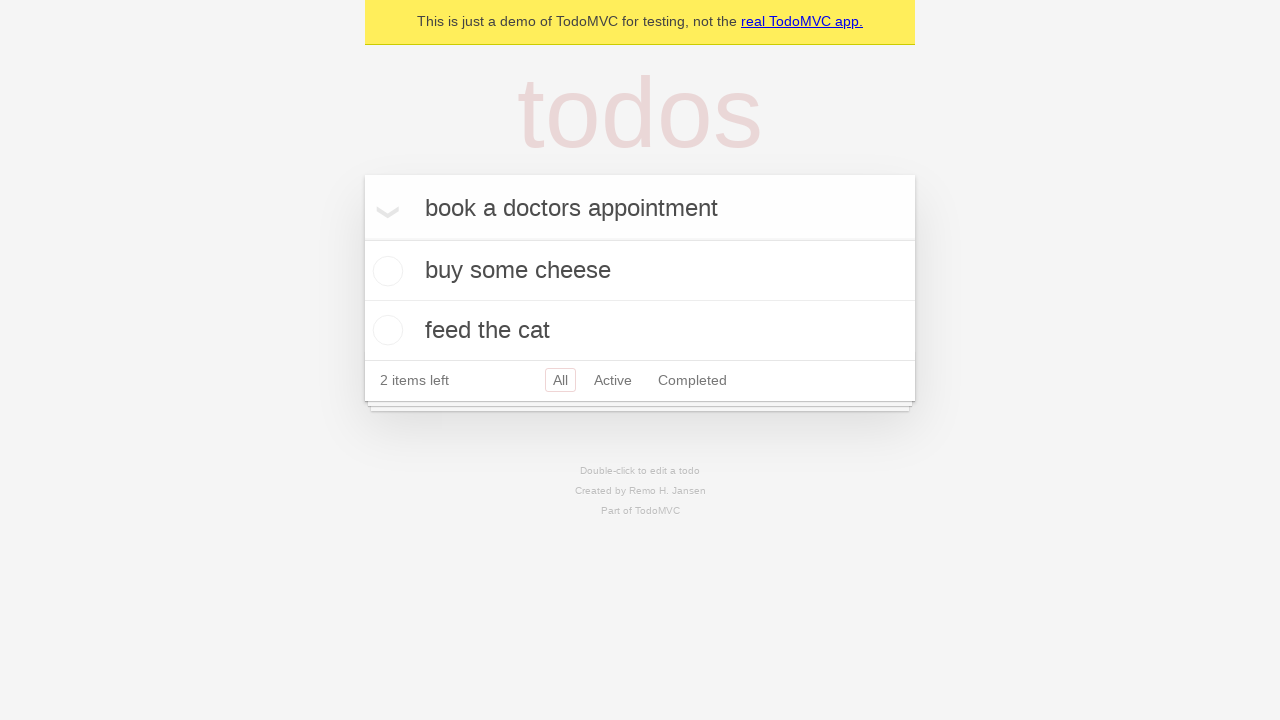

Pressed Enter to create todo 'book a doctors appointment' on internal:attr=[placeholder="What needs to be done?"i]
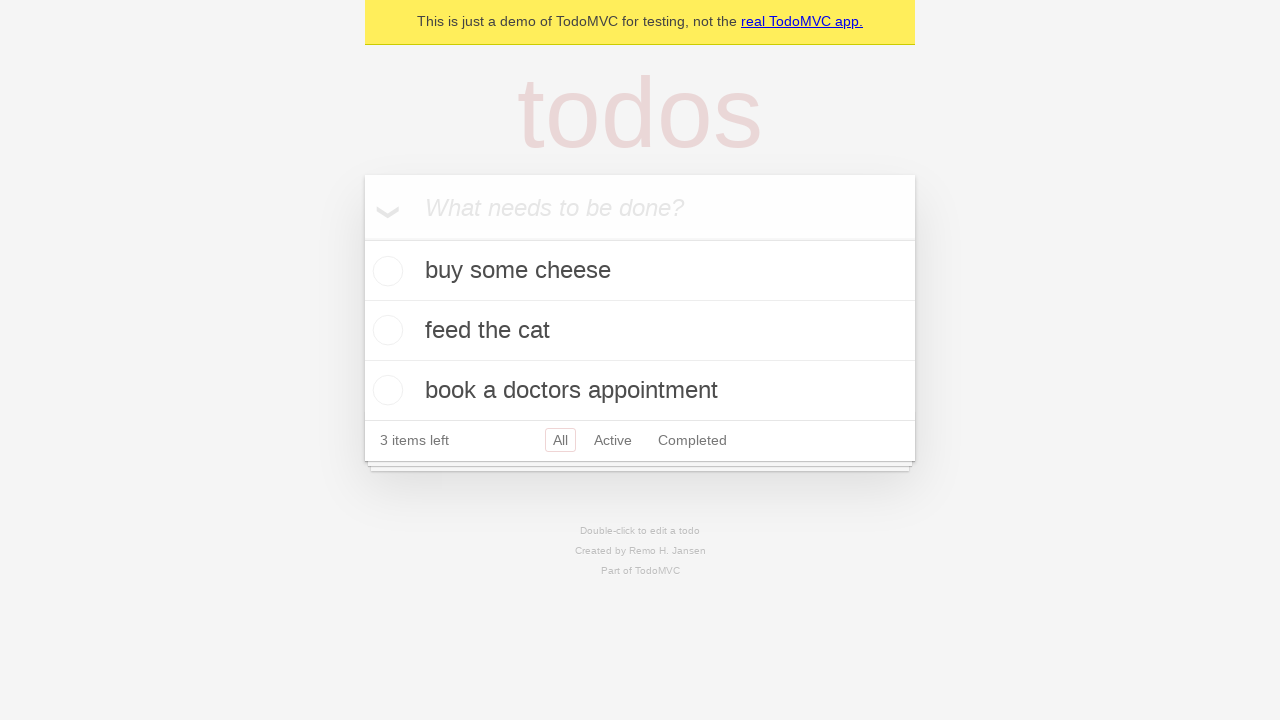

Checked the first todo item as completed at (385, 271) on .todo-list li .toggle >> nth=0
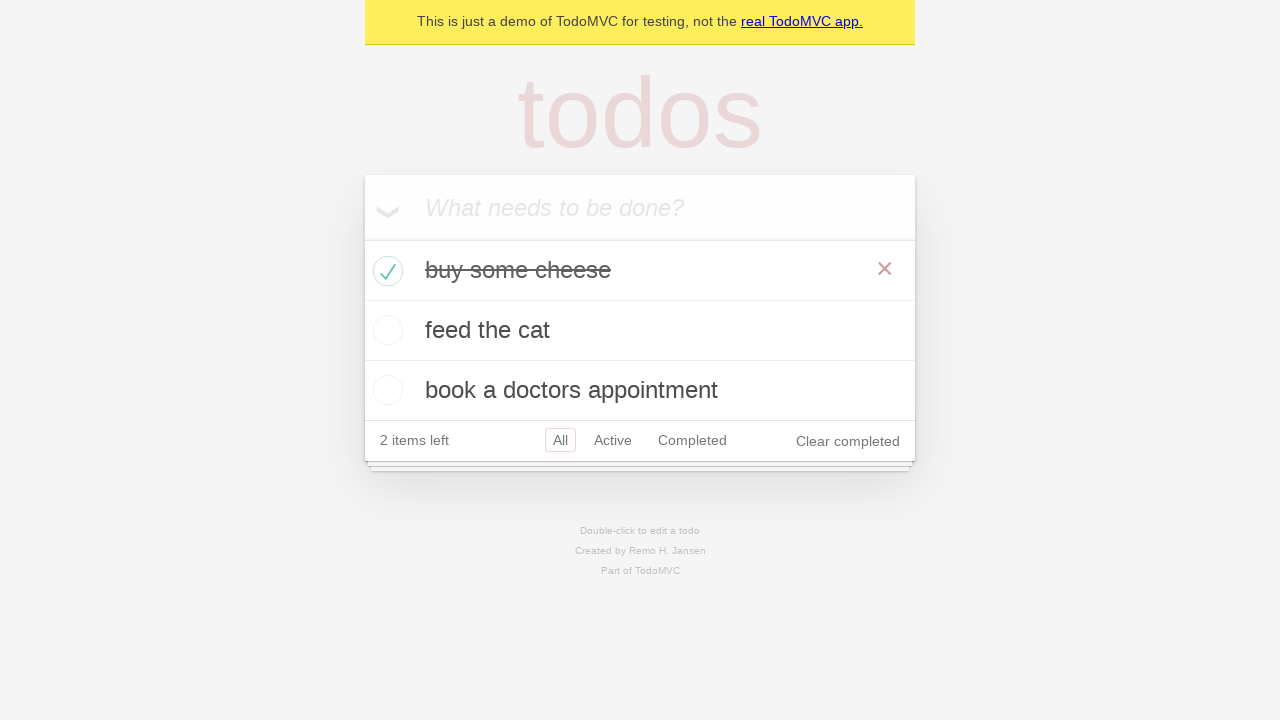

Verified that Clear completed button is visible
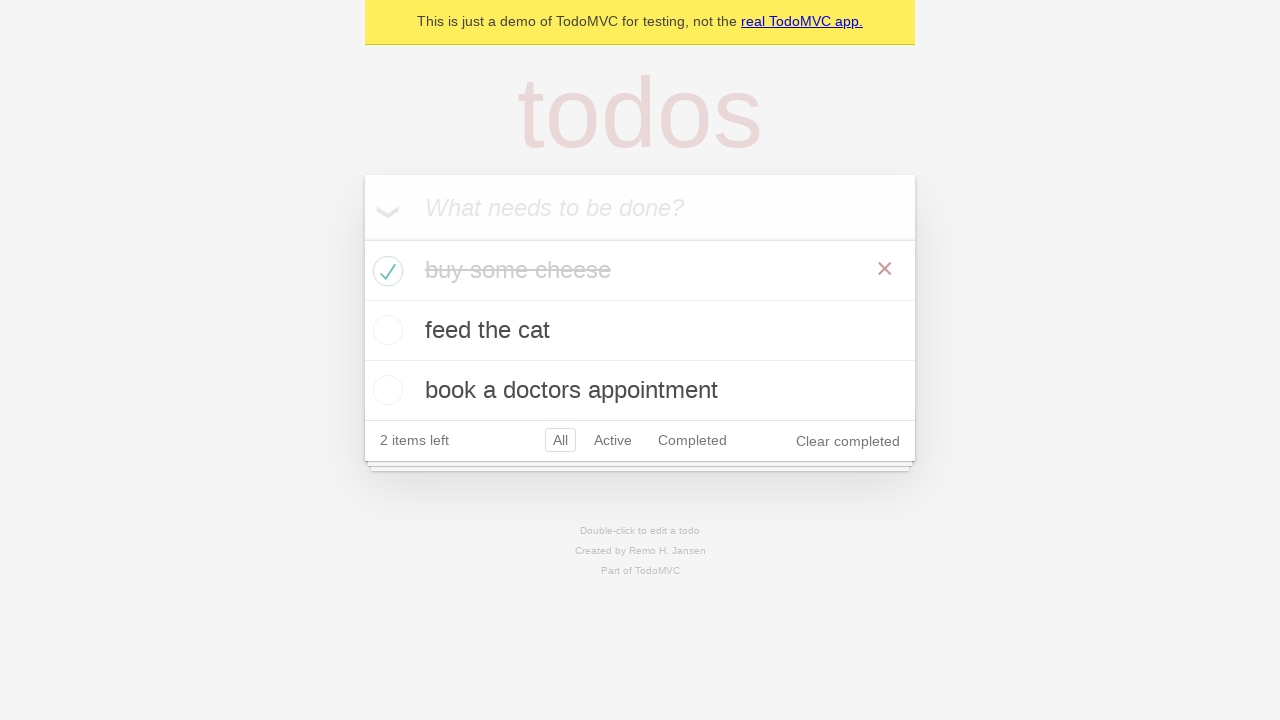

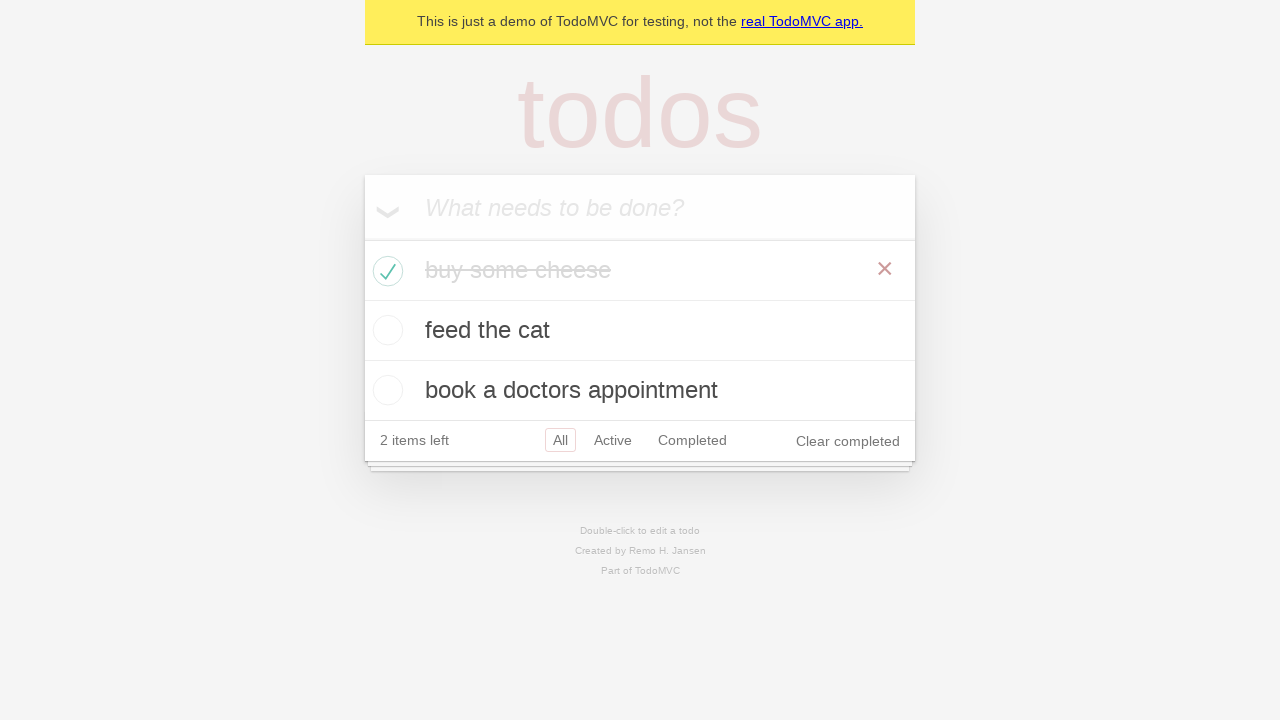